Tests navigation menu hover interactions on timeanddate.com by hovering over weather menu items to reveal submenus and clicking on specific forecast and moon phase options

Starting URL: https://www.timeanddate.com/weather/

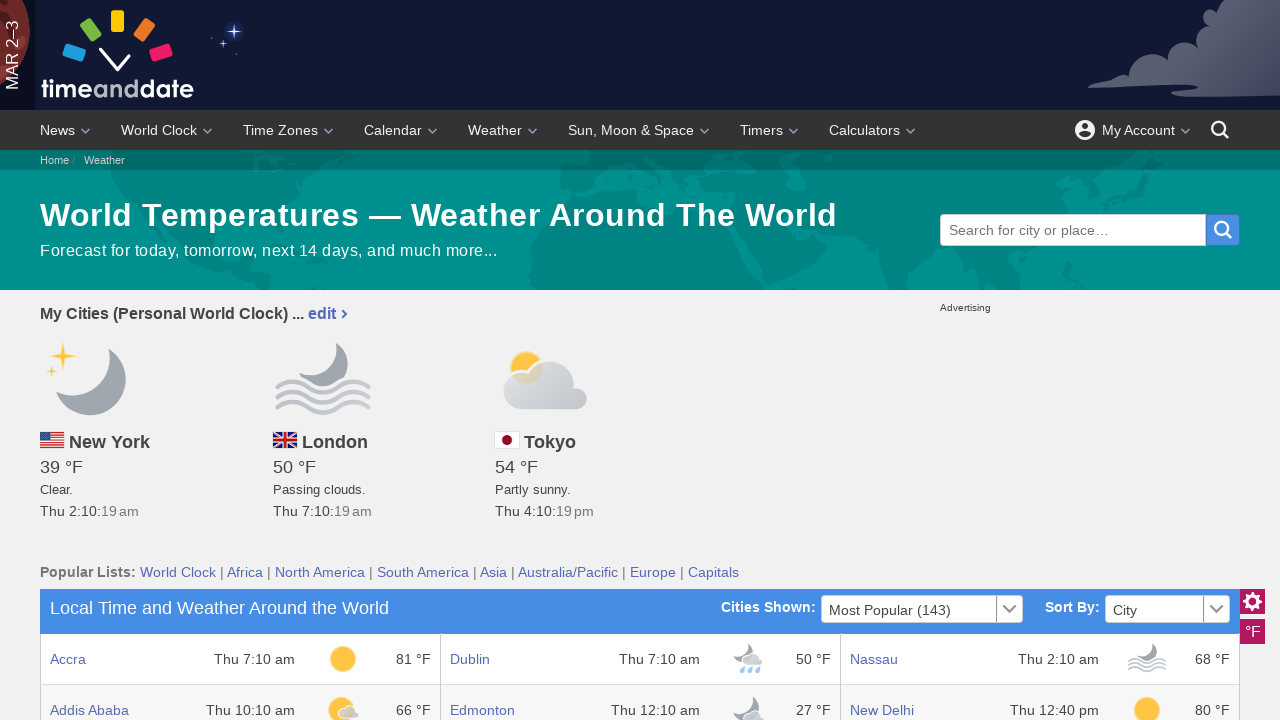

Hovered over Weather menu to reveal dropdown at (504, 130) on a.site-nav__title:has-text('Weather')
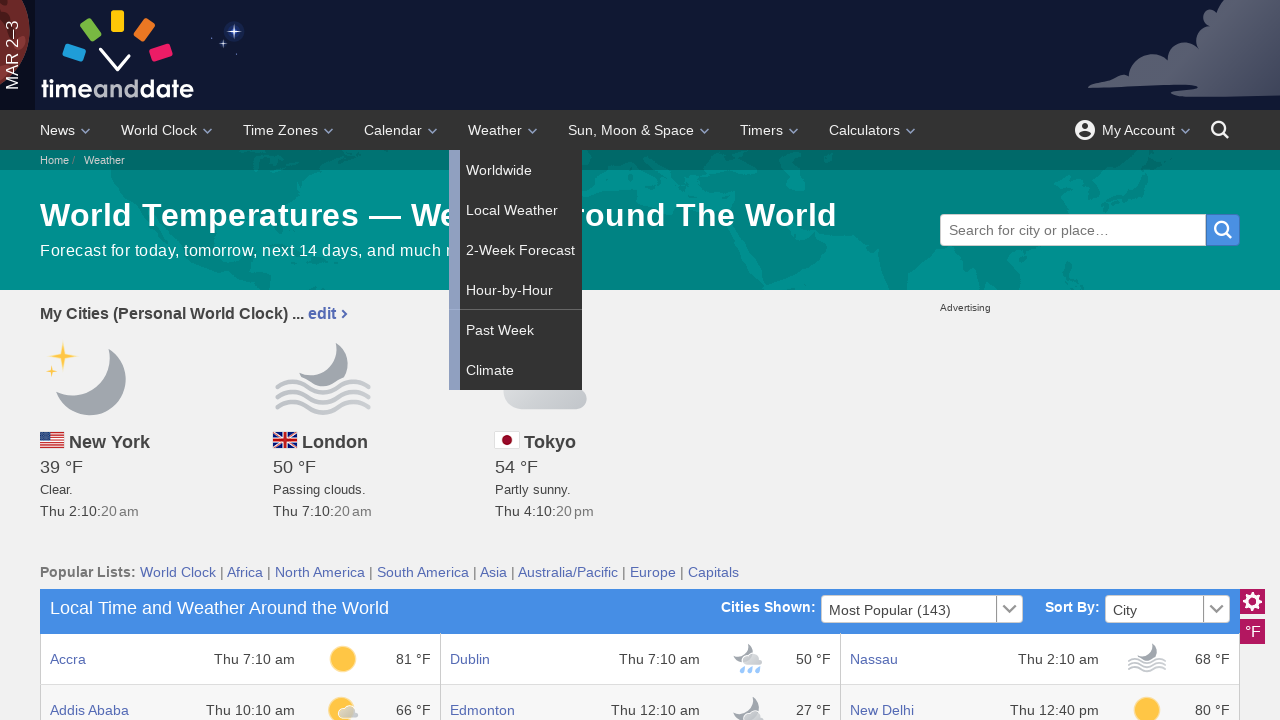

Hovered over 2-Week Forecast submenu item at (521, 250) on a.site-nav__link:has-text('2-Week Forecast')
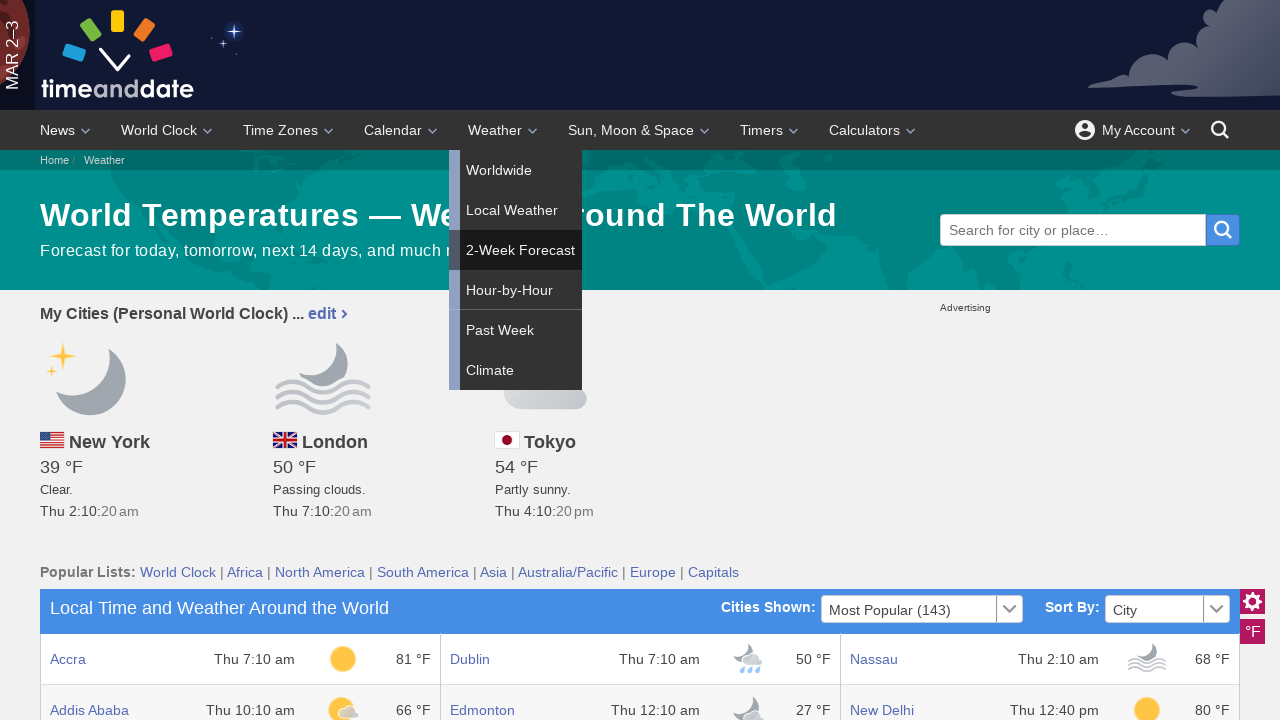

Clicked on 2-Week Forecast link at (521, 250) on a.site-nav__link:has-text('2-Week Forecast')
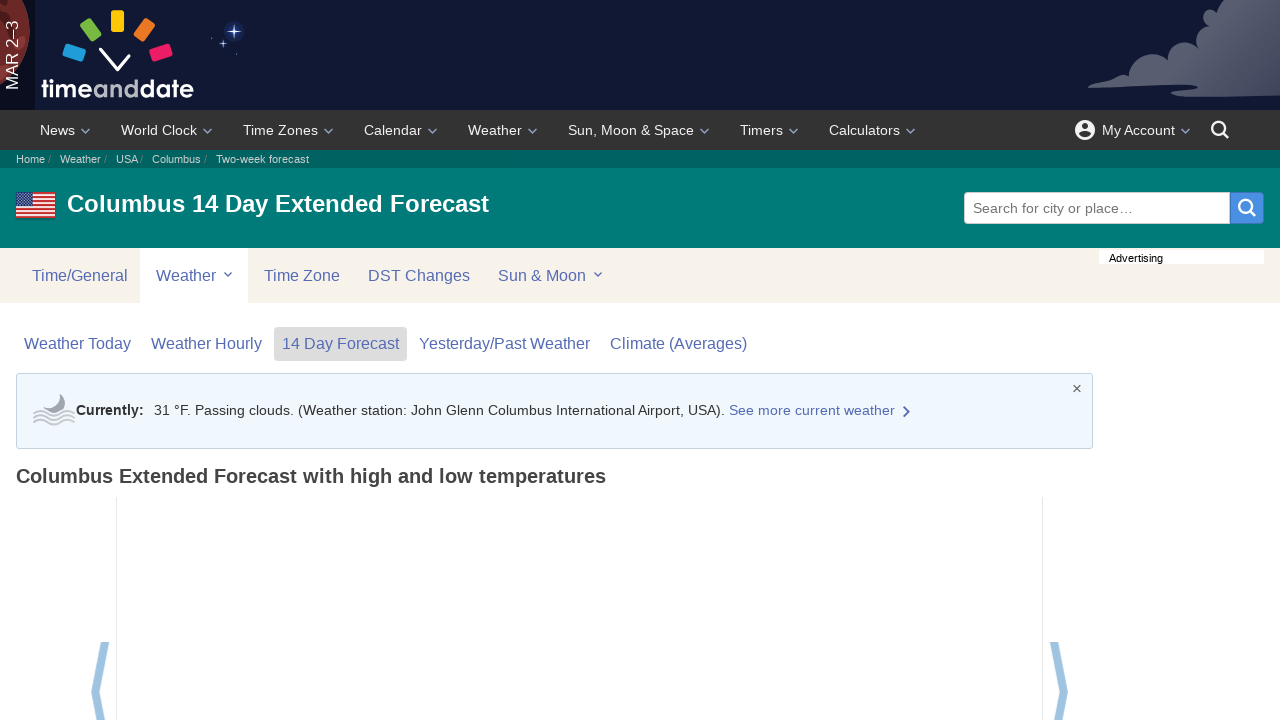

Waited for page to reach networkidle state
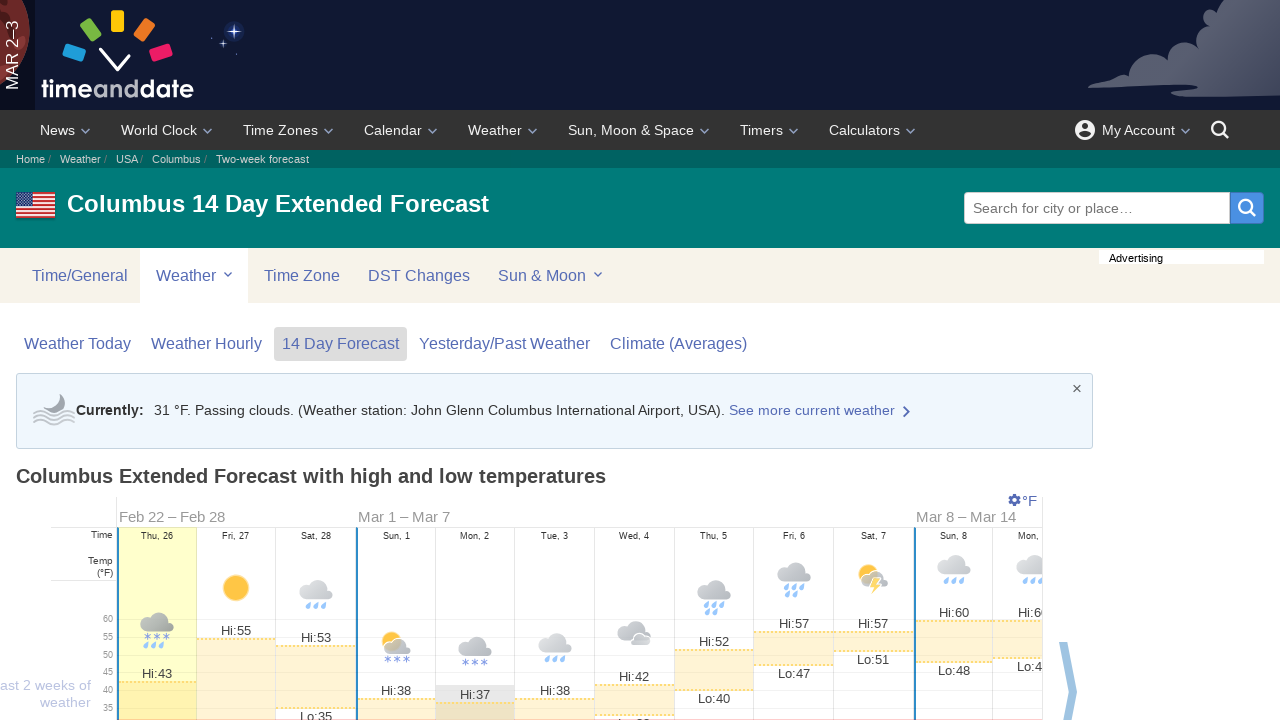

Hovered over Sun & Moon menu to reveal dropdown at (552, 276) on li.nav-2__item > a:has-text('Sun & Moon')
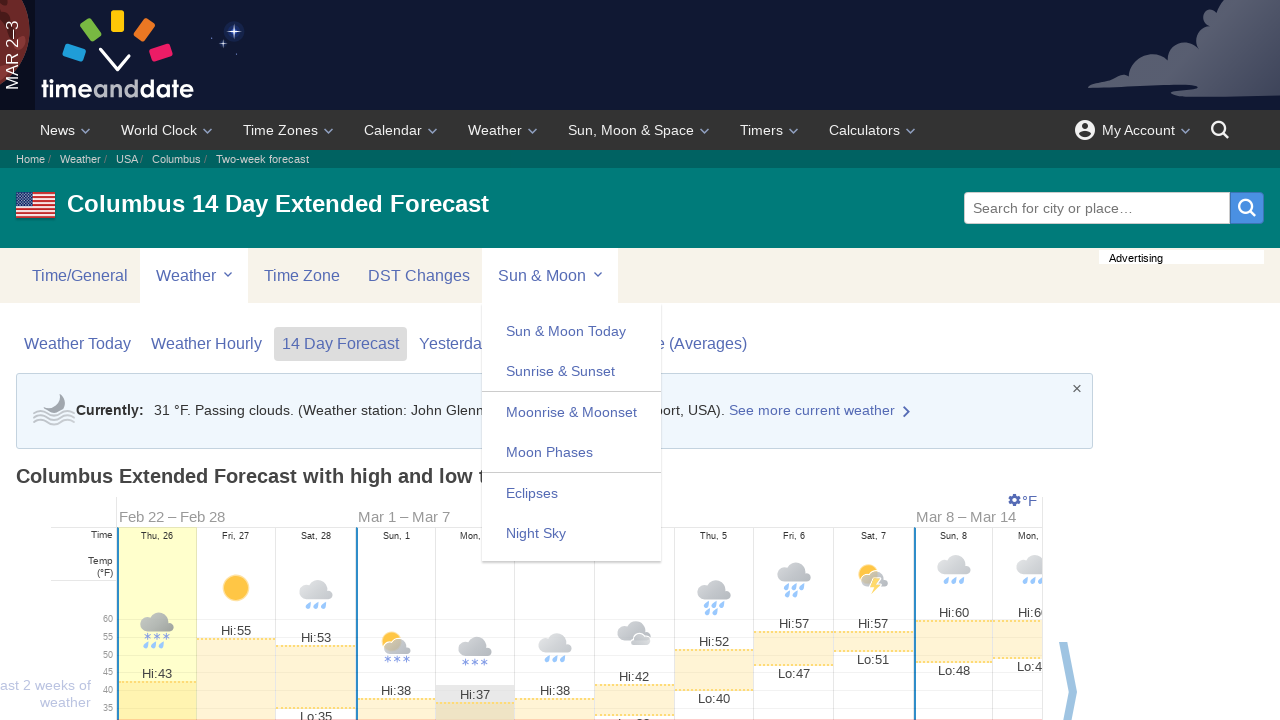

Hovered over Moon Phases submenu item at (572, 452) on li.nav-2__submenu-item > a:has-text('Moon Phases')
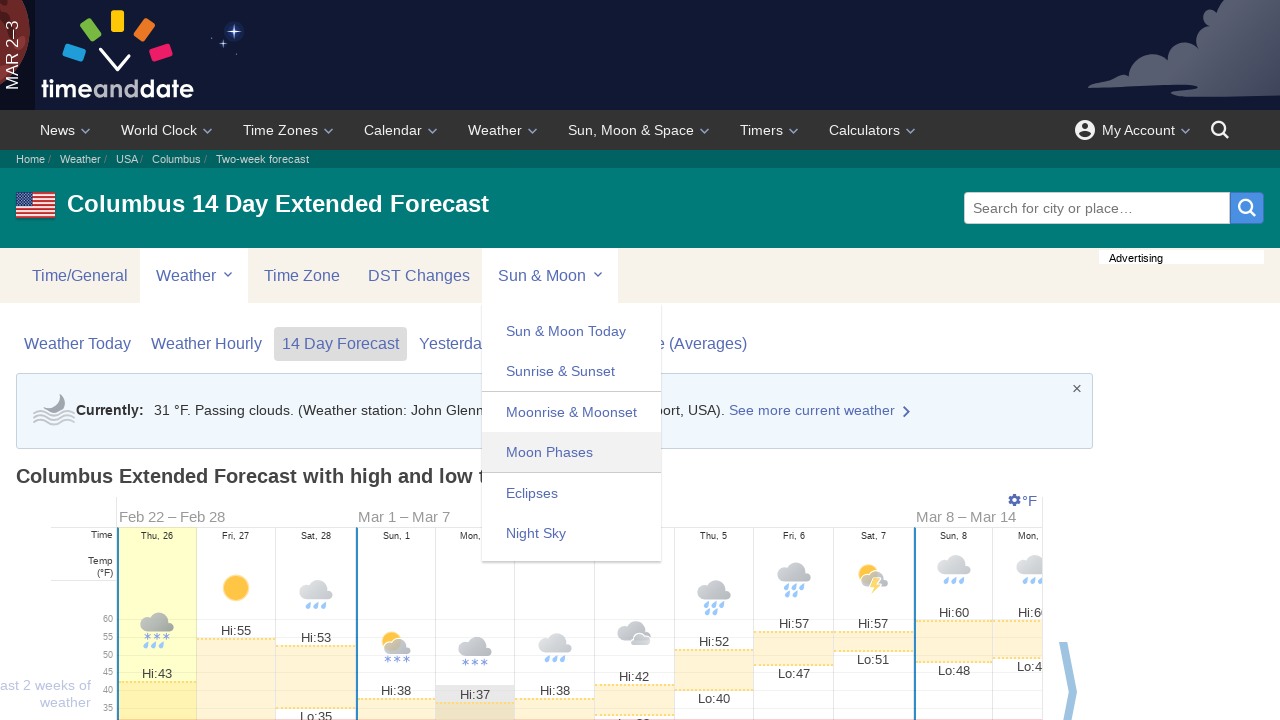

Clicked on Moon Phases link at (572, 452) on li.nav-2__submenu-item > a:has-text('Moon Phases')
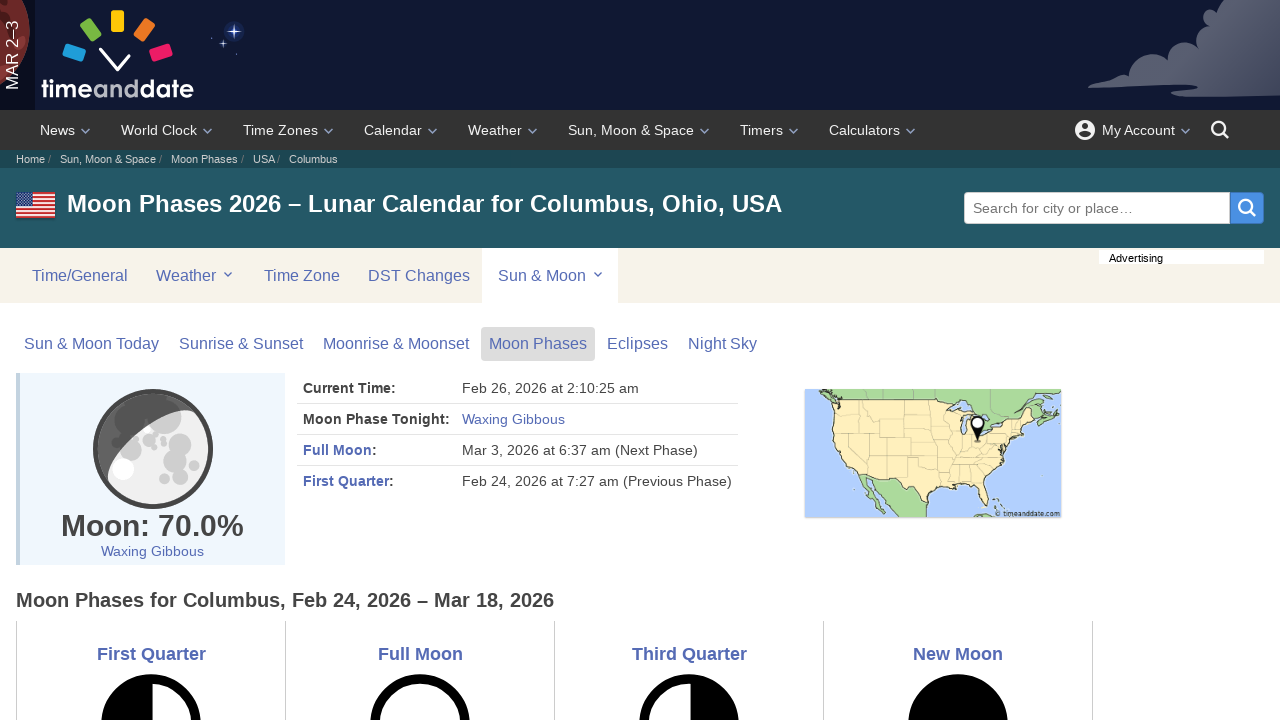

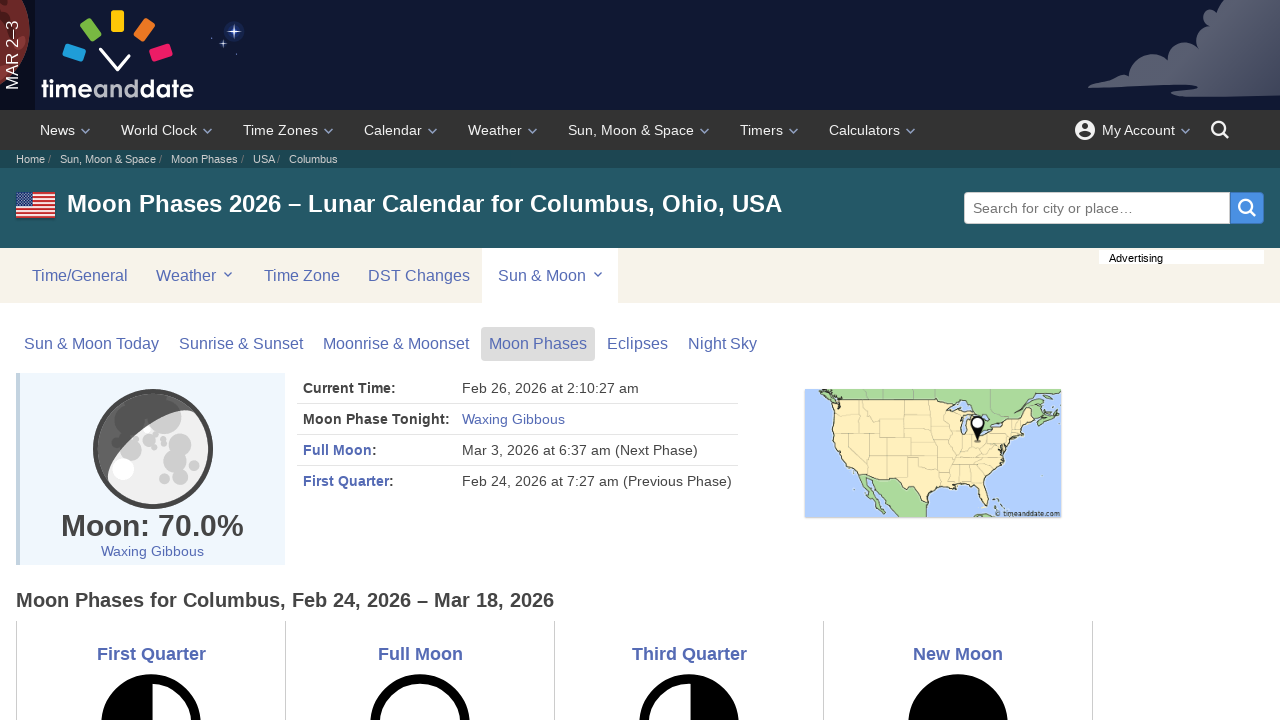